Navigates to Find a park page and tests the load more results functionality to verify additional park cards are displayed.

Starting URL: https://bcparks.ca/

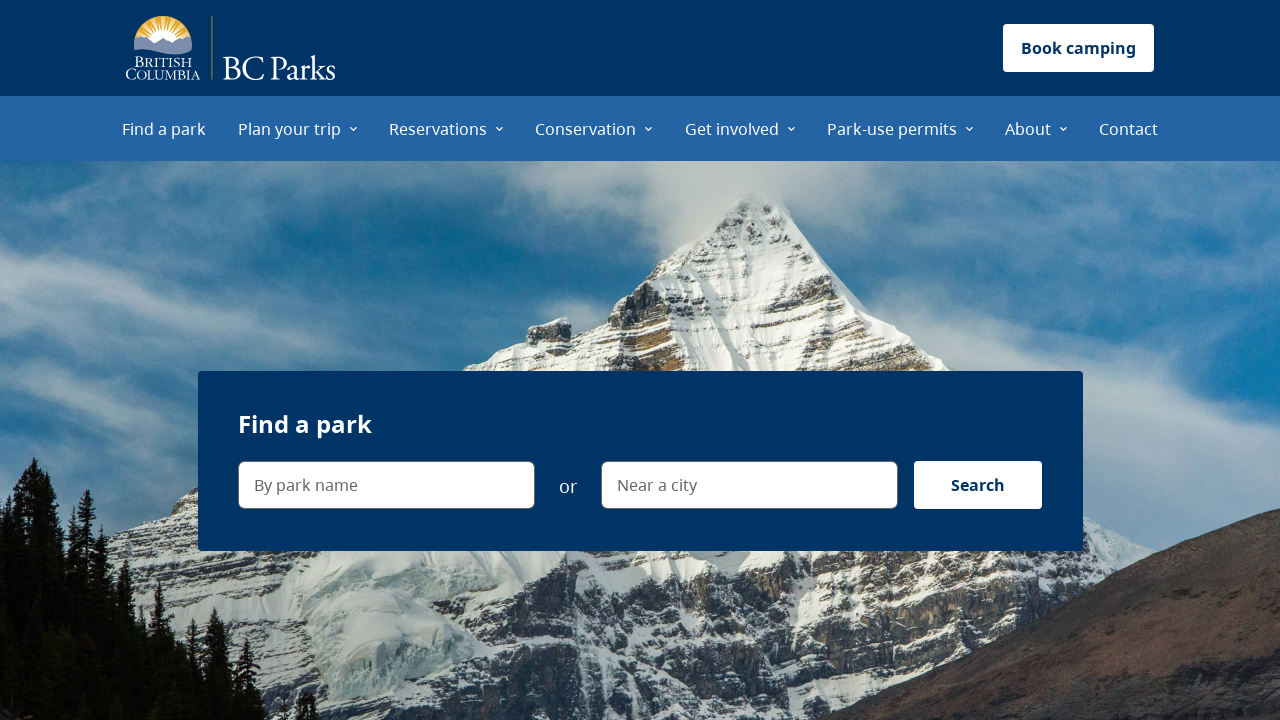

Clicked on 'Find a park' menu item at (164, 128) on internal:role=menuitem[name="Find a park"i]
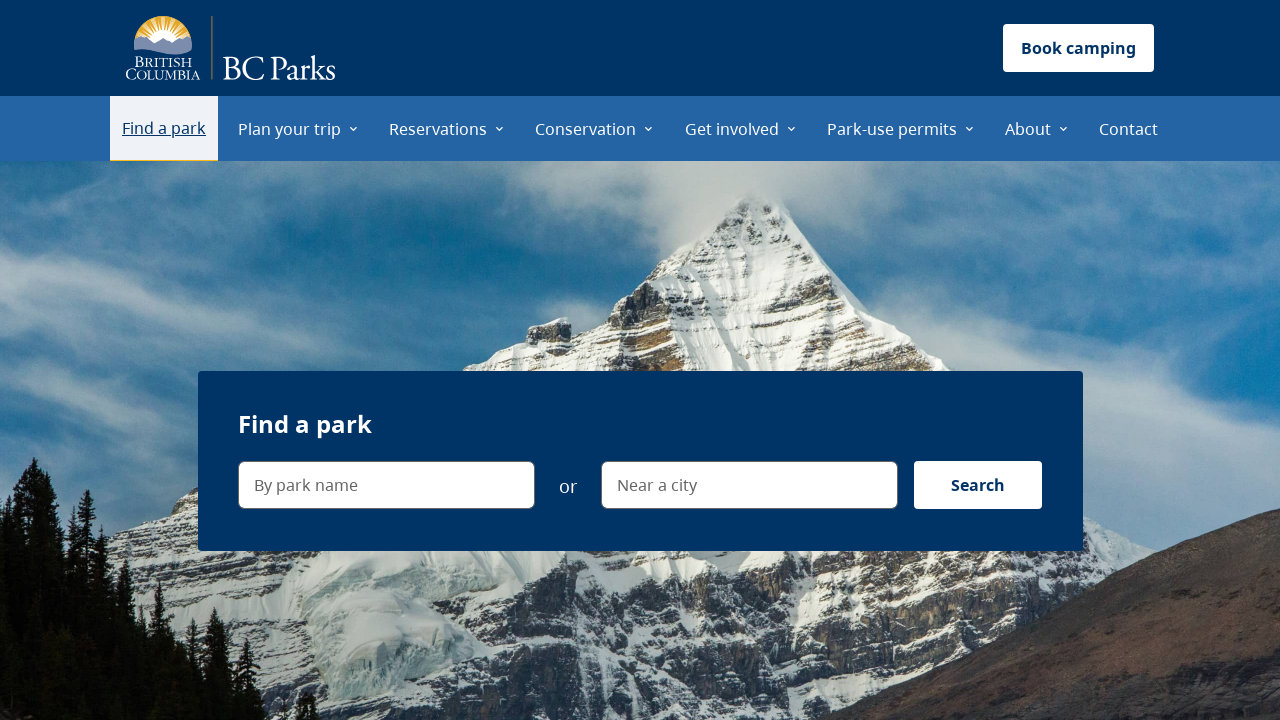

Page fully loaded (networkidle state)
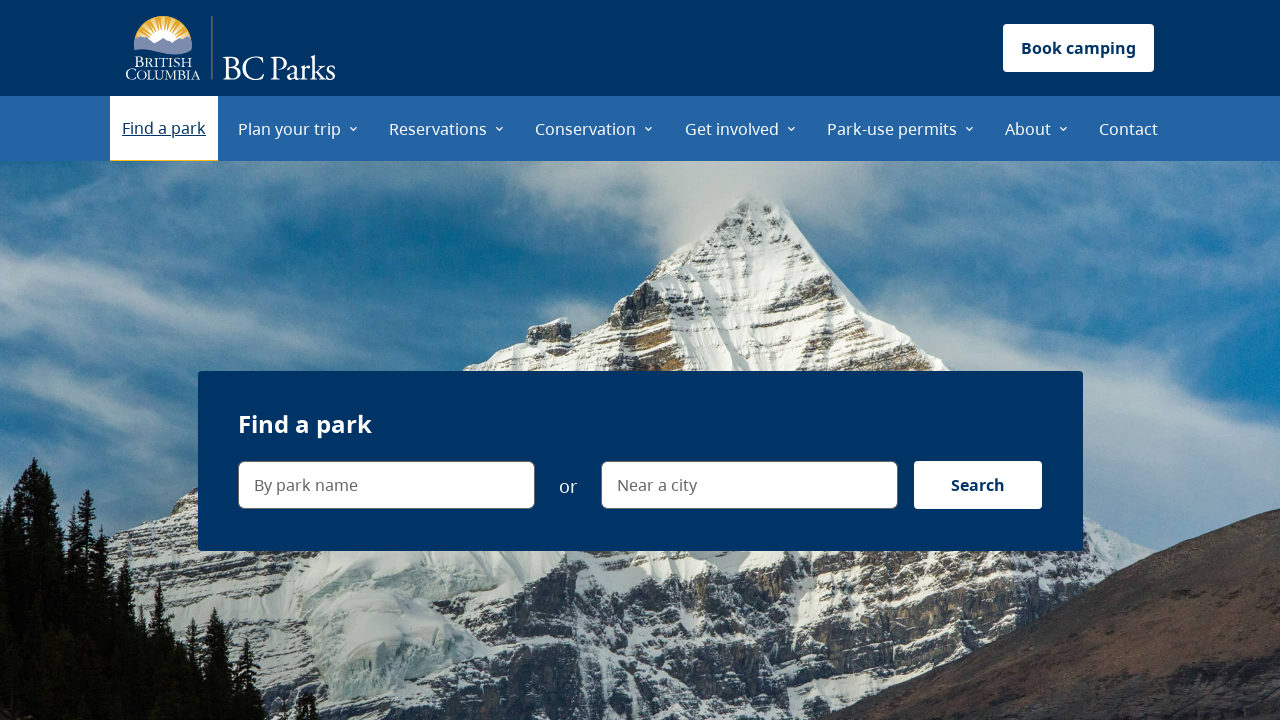

Load more results button is visible
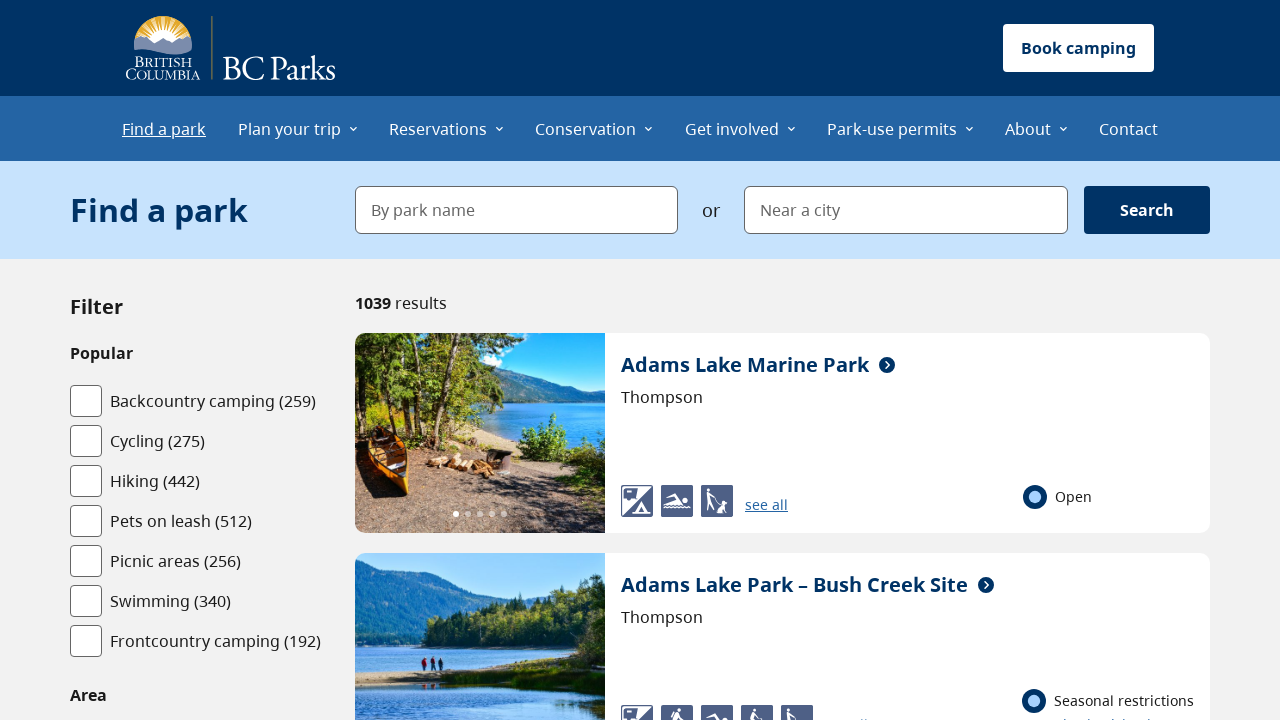

Clicked 'Load more results' button (first time) at (782, 361) on internal:role=button[name="Load more results"i]
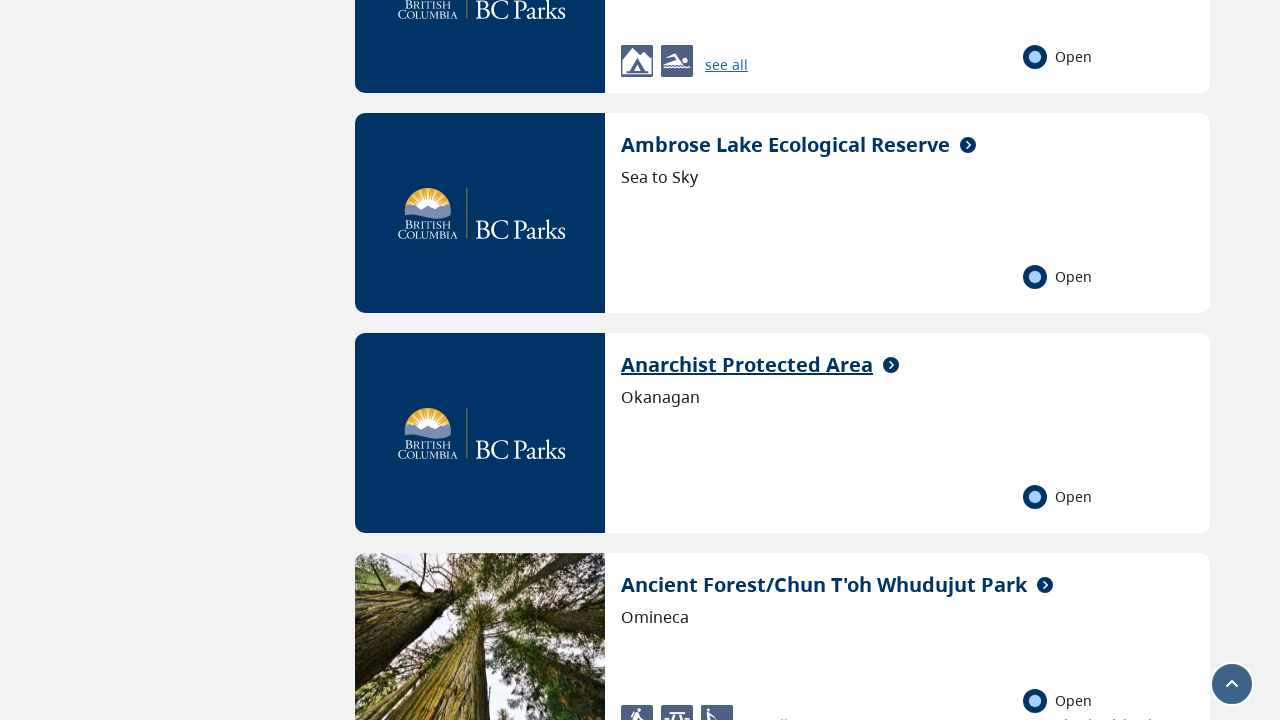

Verified Anarchist Protected Area park card loaded
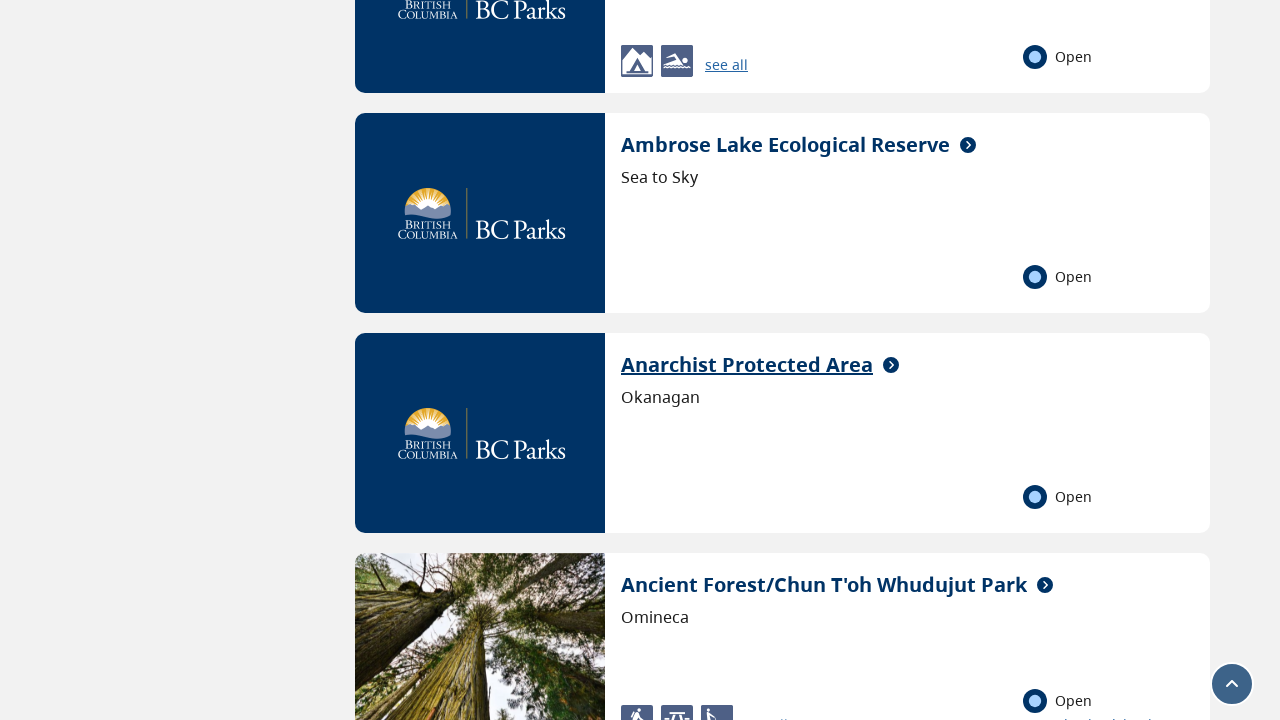

Clicked 'Load more results' button (second time) at (782, 361) on internal:role=button[name="Load more results"i]
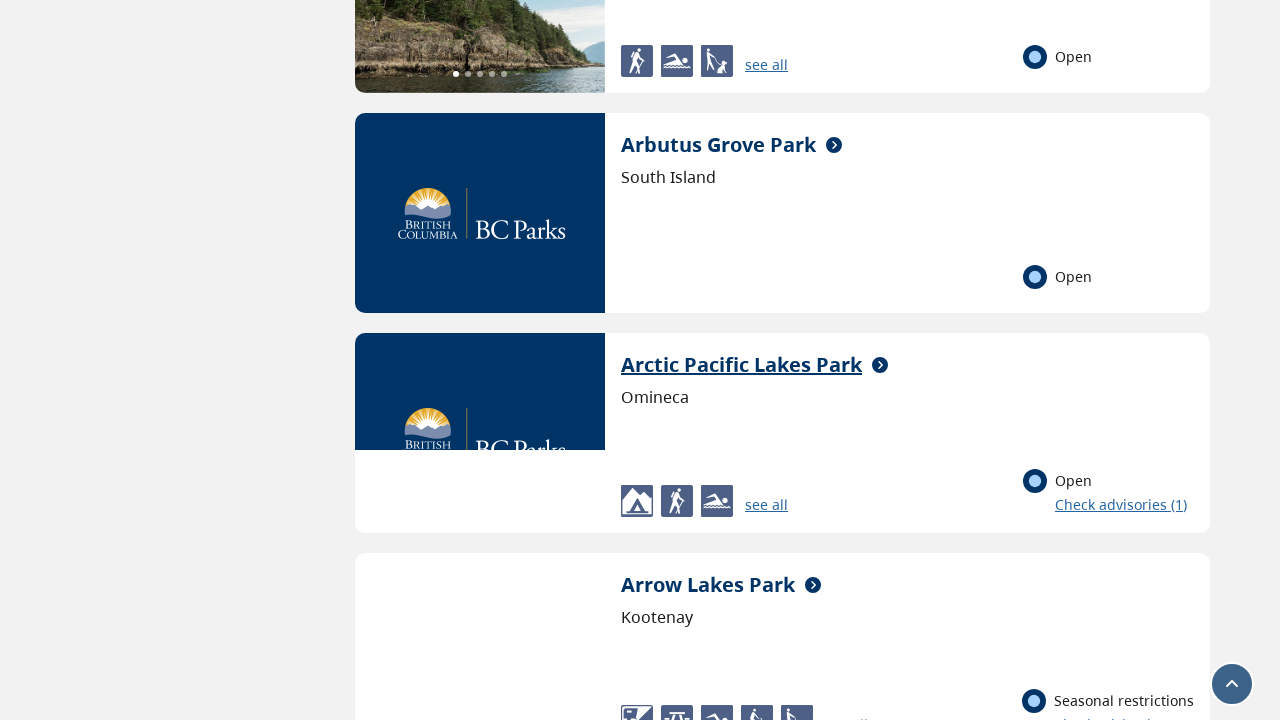

Verified Arctic Pacific Lakes Park card loaded
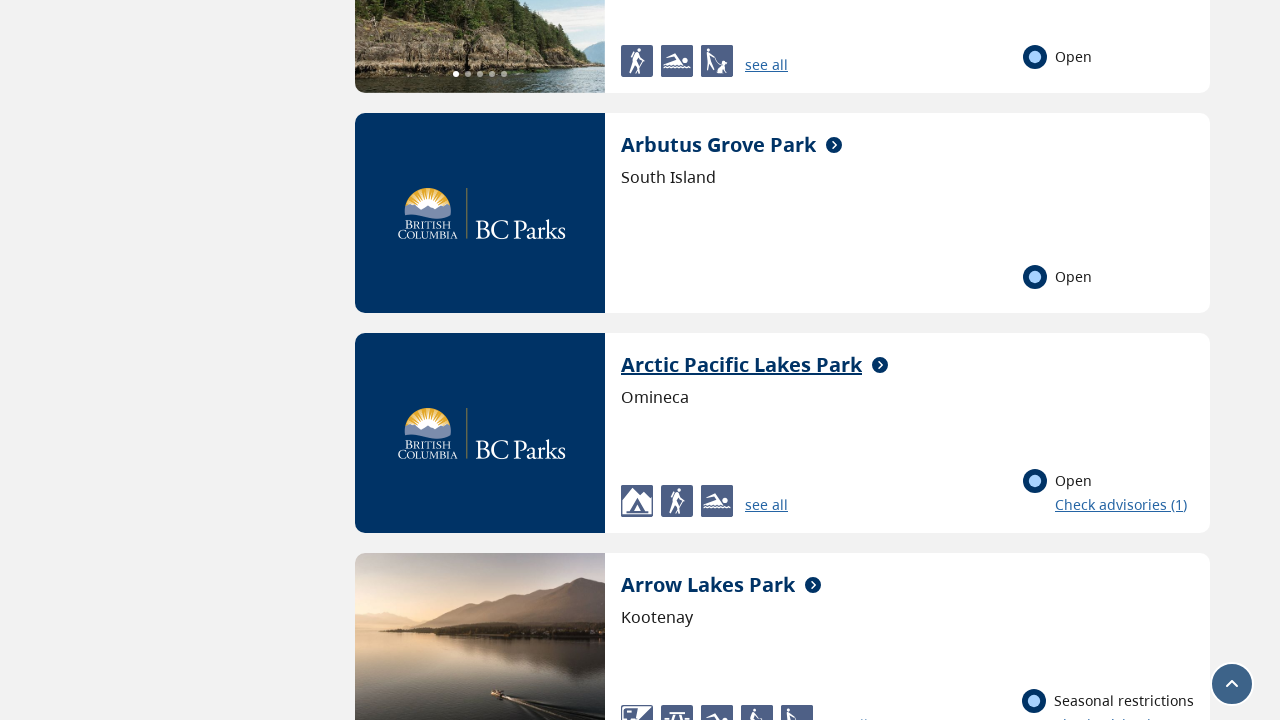

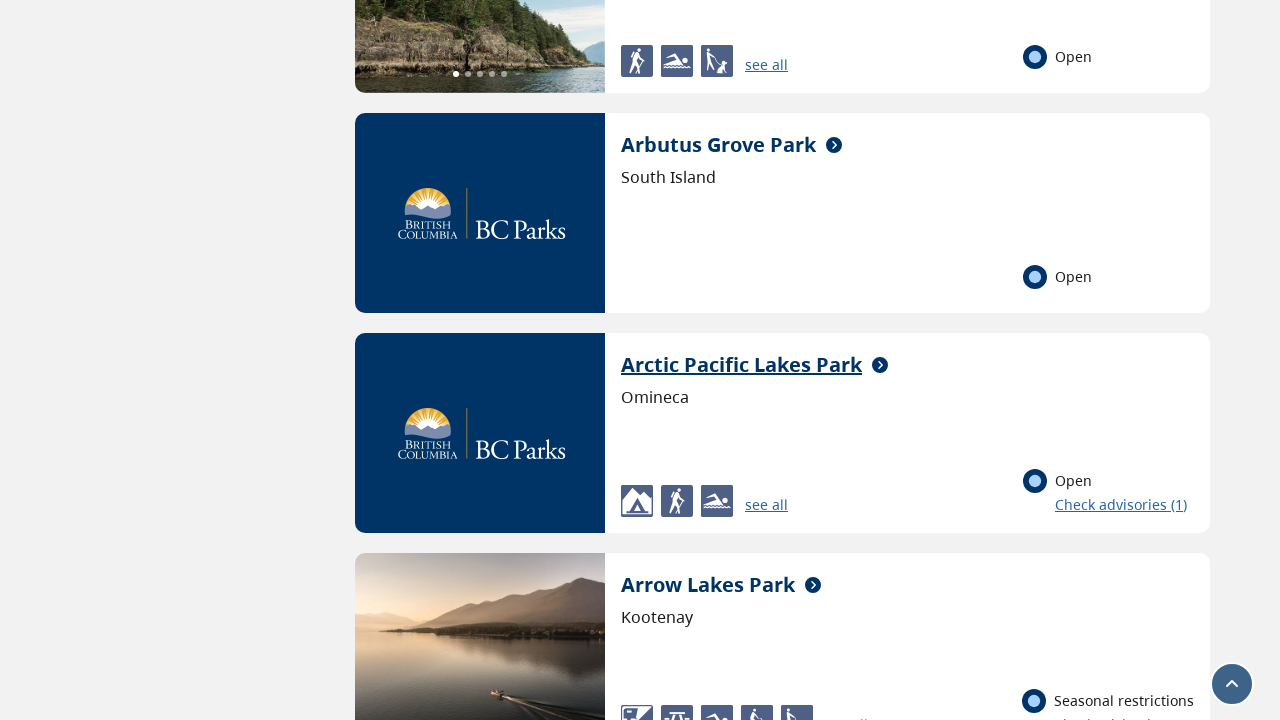